Tests a wait functionality by waiting for a verify button to become clickable, clicking it, and asserting that a success message appears containing "successful".

Starting URL: http://suninjuly.github.io/wait2.html

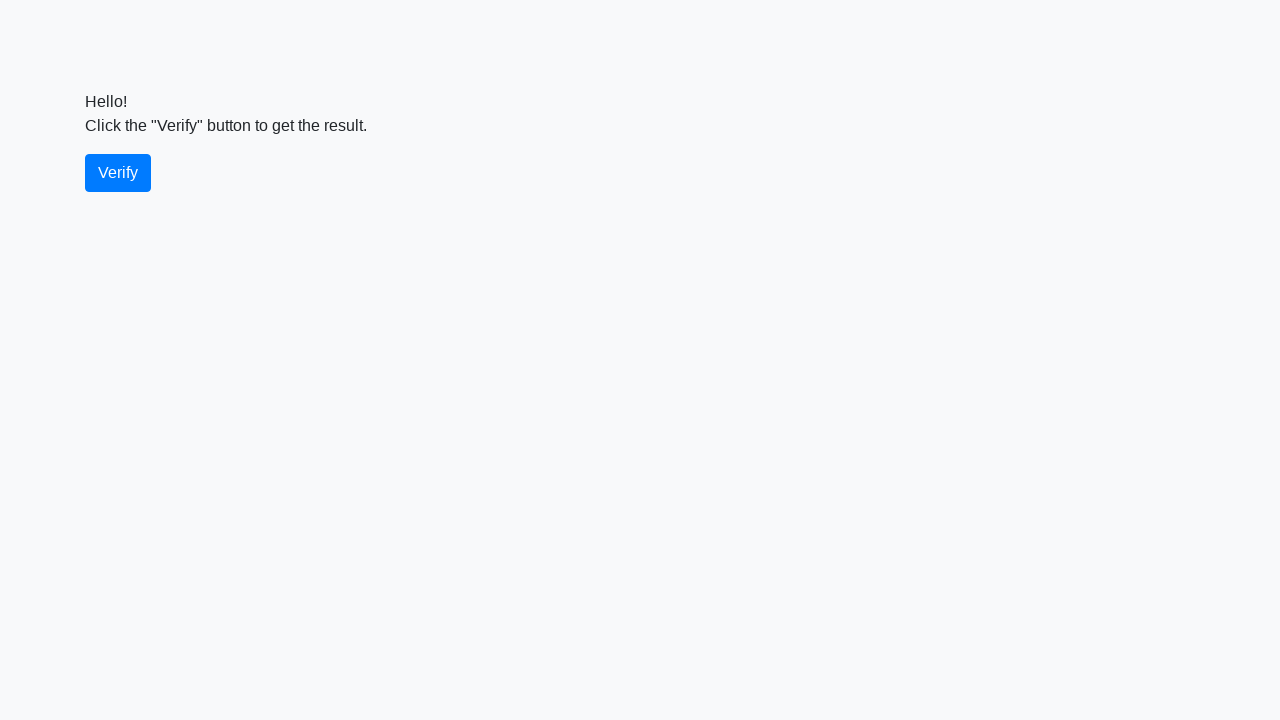

Waited for verify button to become visible
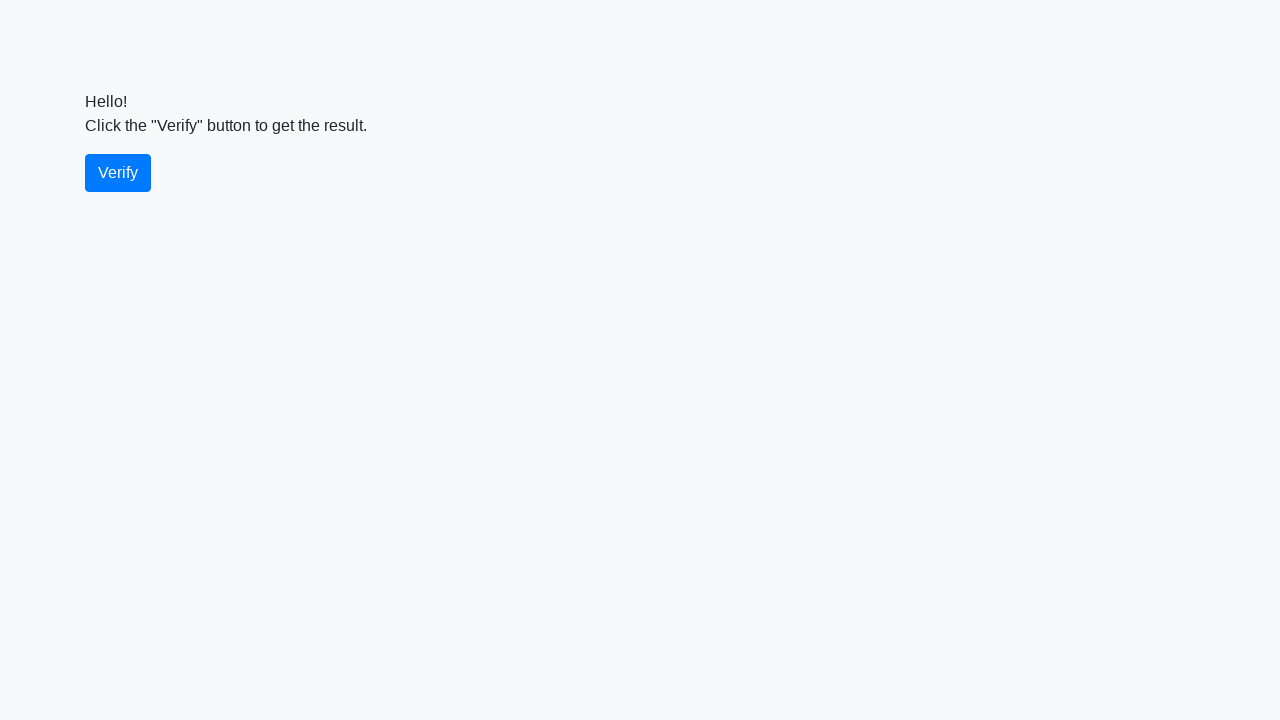

Clicked the verify button at (118, 173) on #verify
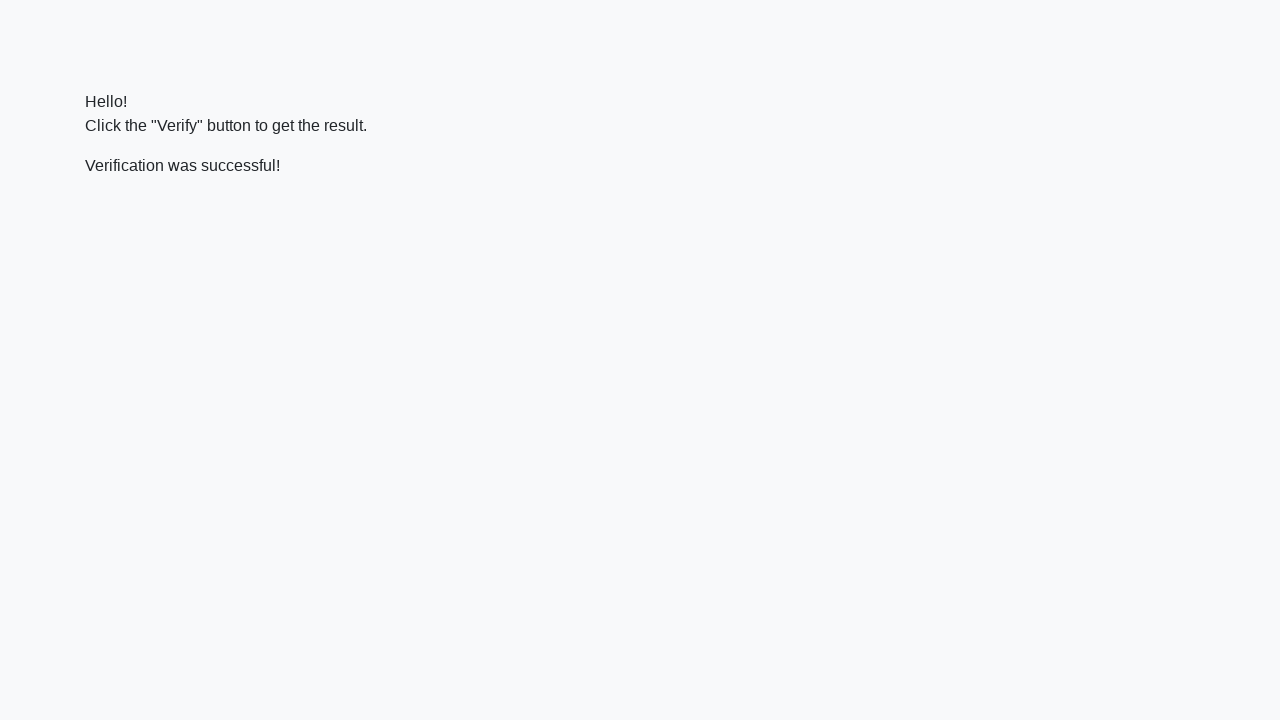

Waited for verification message to appear
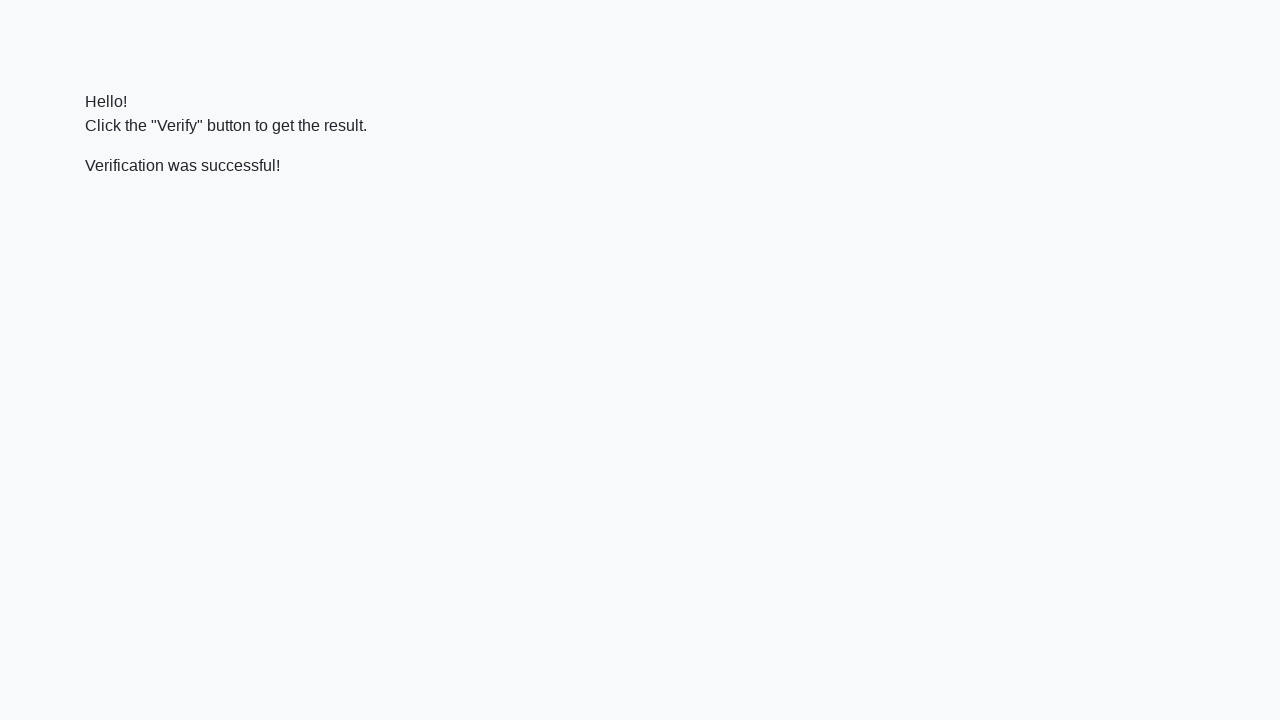

Located the verification message element
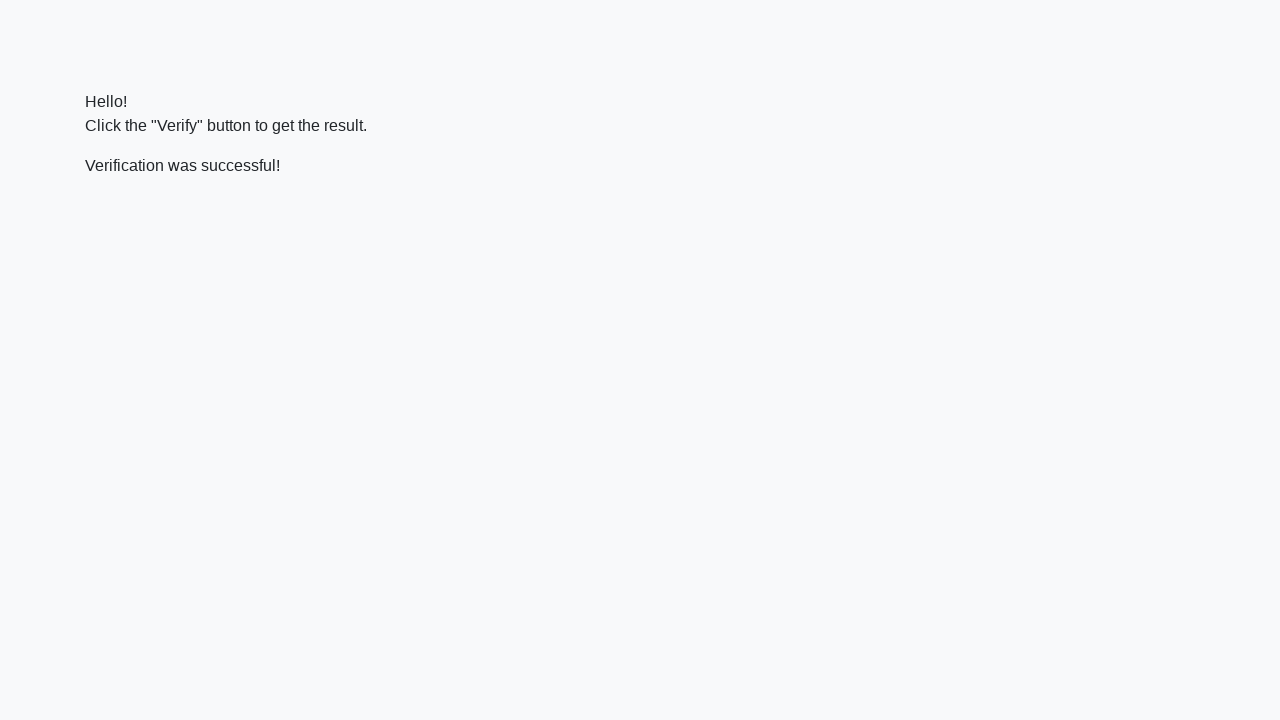

Asserted that verification message contains 'successful'
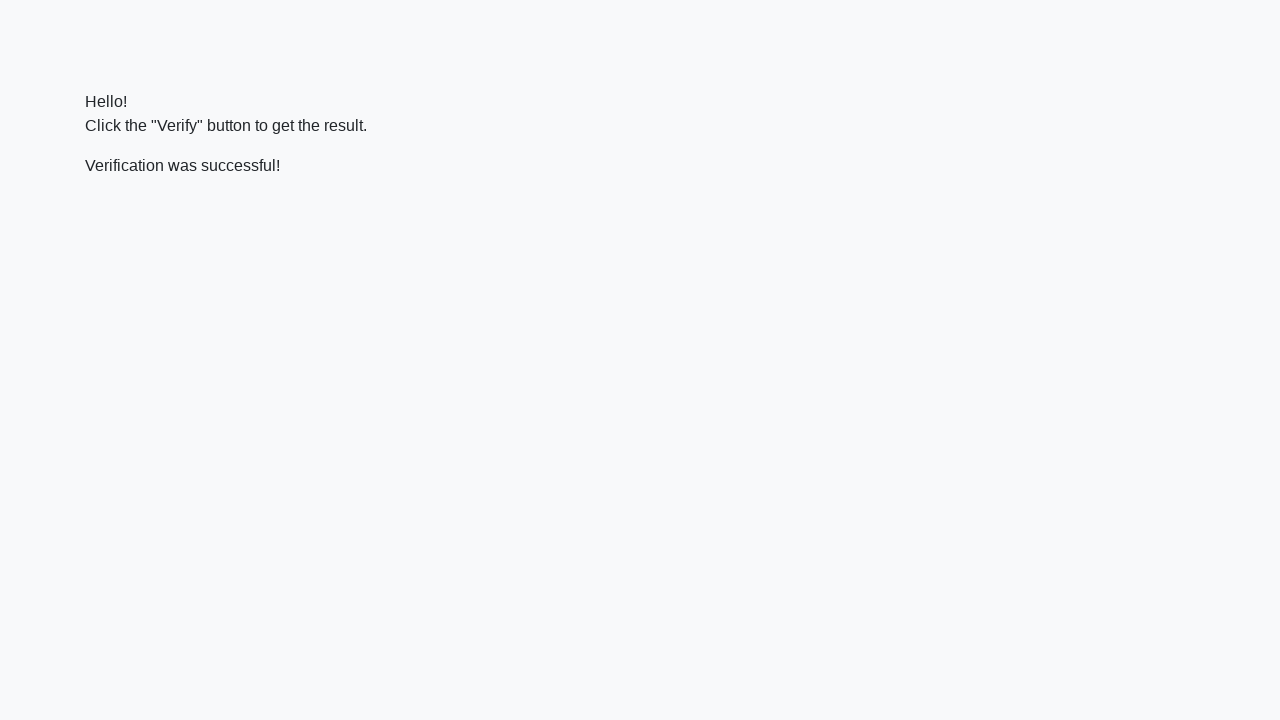

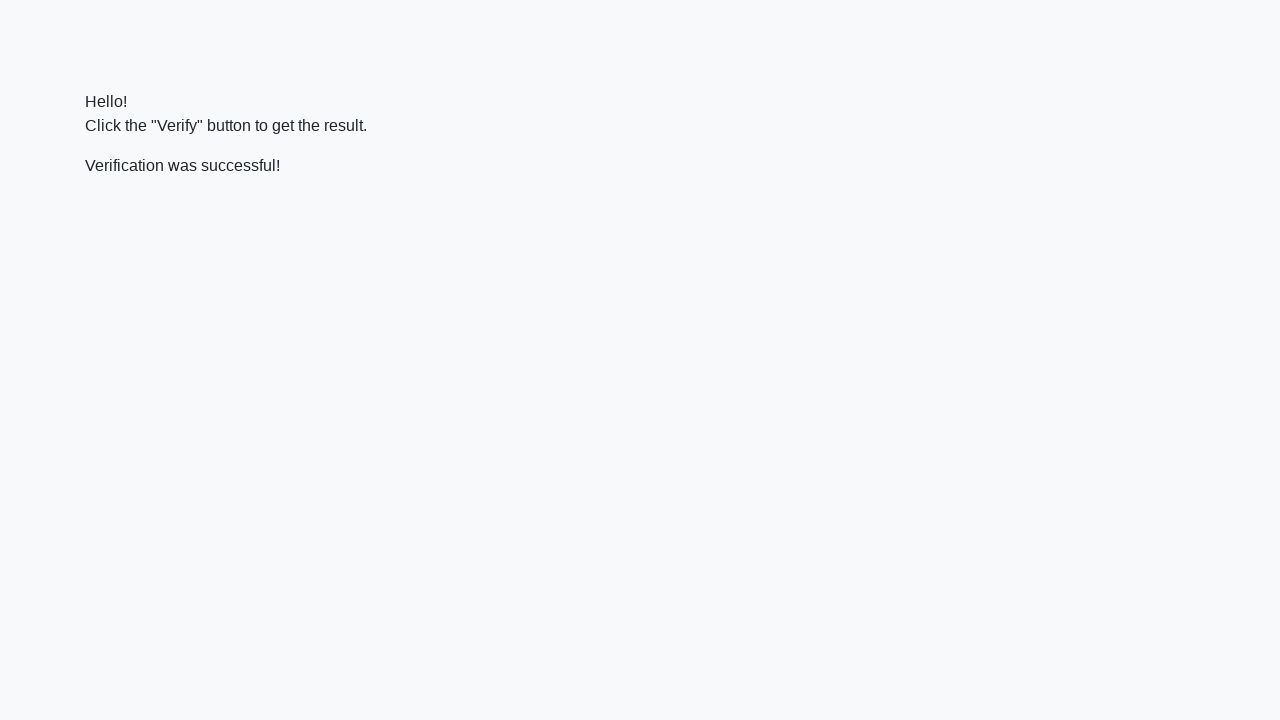